Tests JavaScript alert handling by clicking a button that triggers an alert, verifying the alert text, and accepting the alert.

Starting URL: https://demoqa.com/alerts

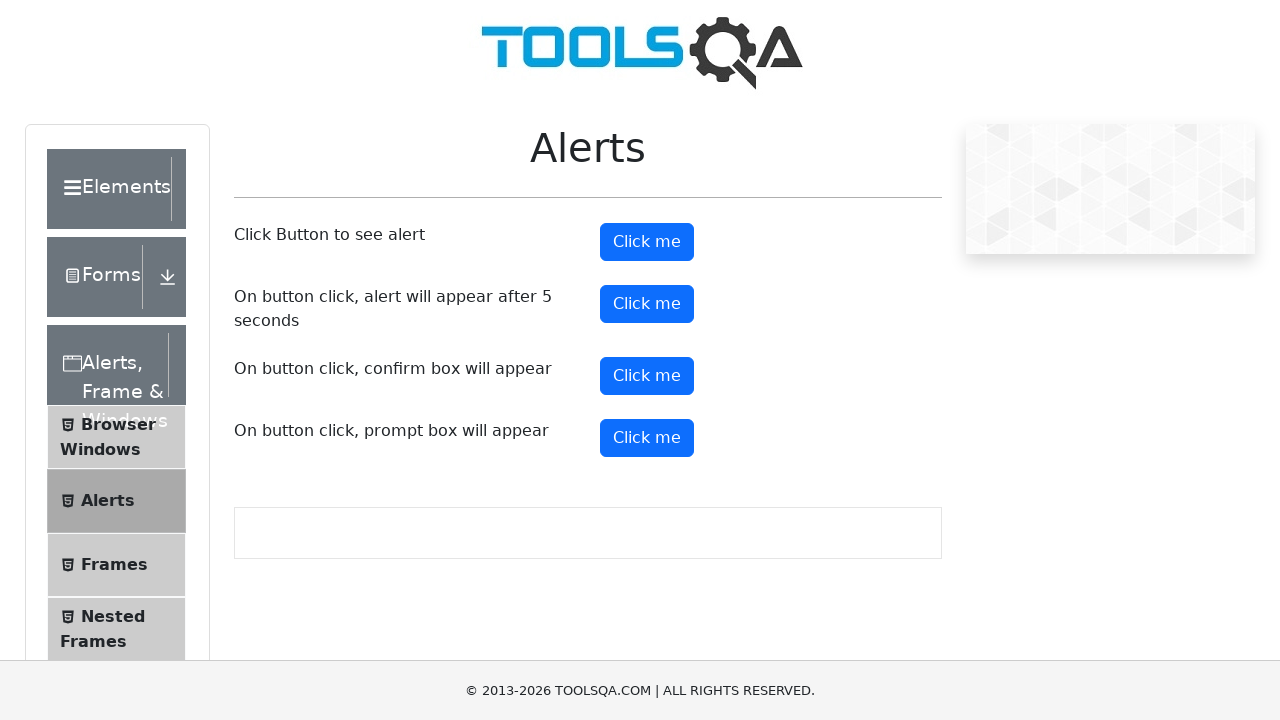

Clicked alert button to trigger JavaScript alert at (647, 242) on #alertButton
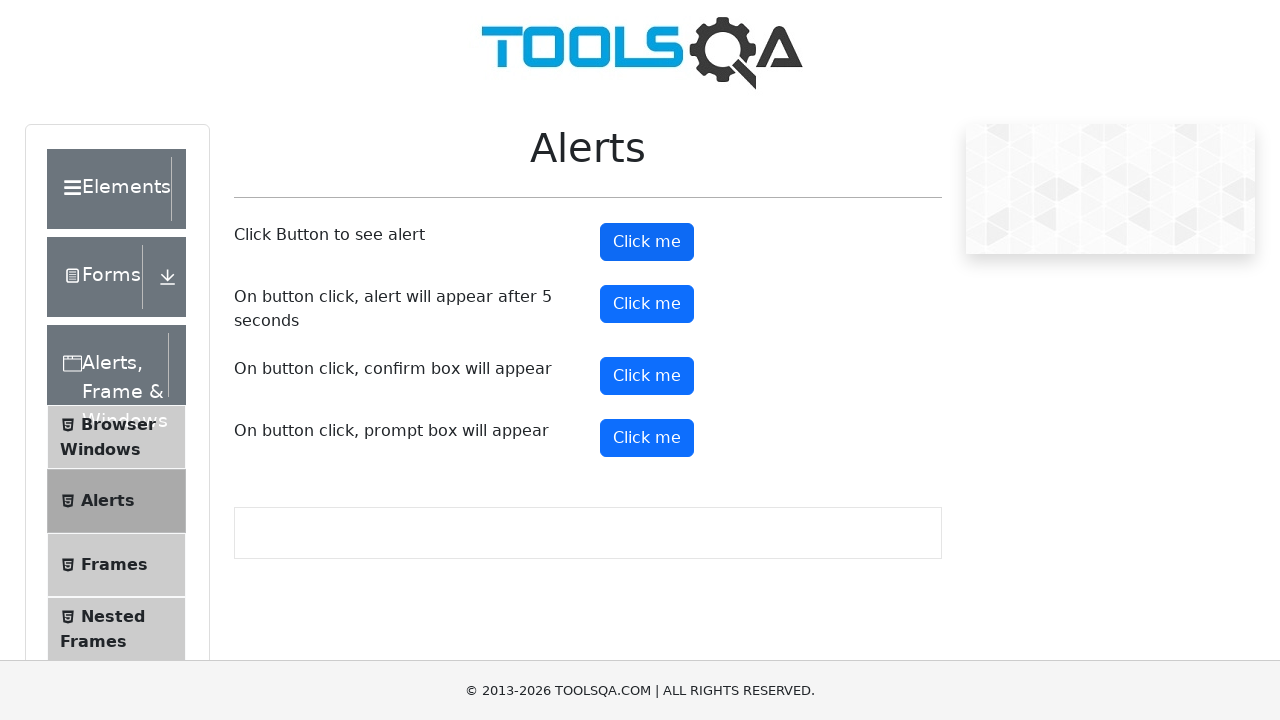

Registered dialog event listener to accept alerts
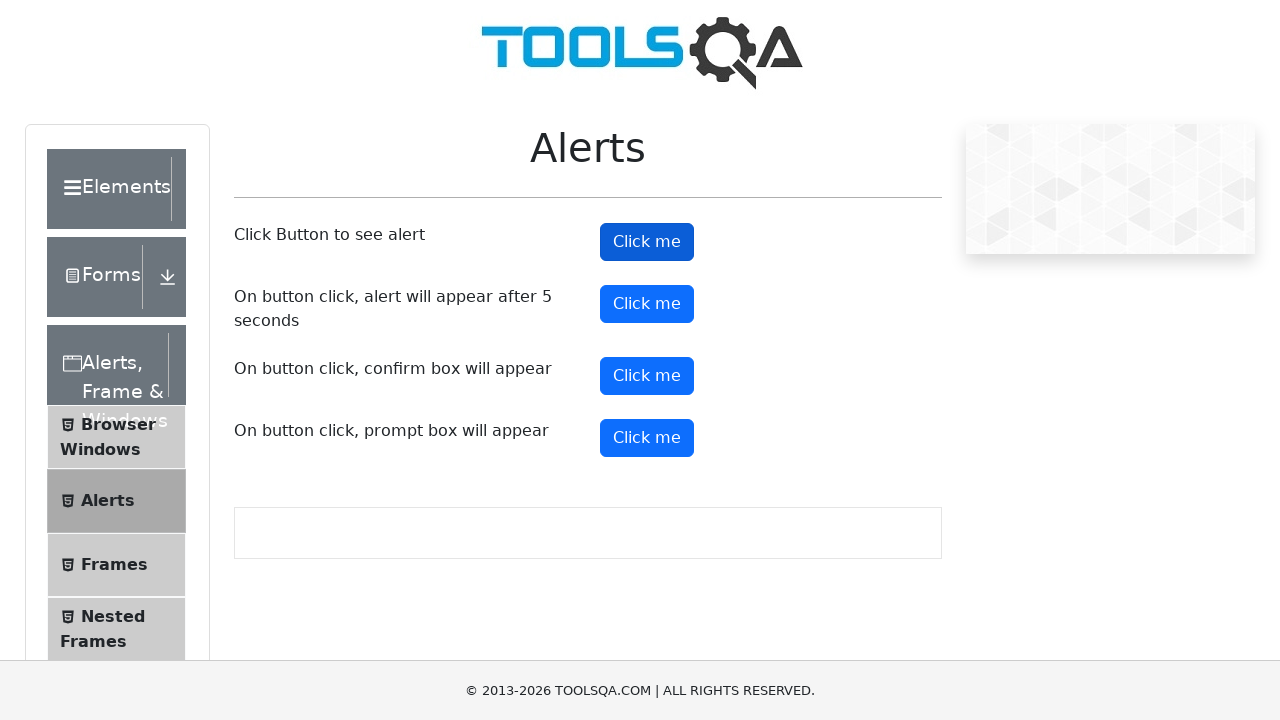

Registered custom dialog handler with assertion
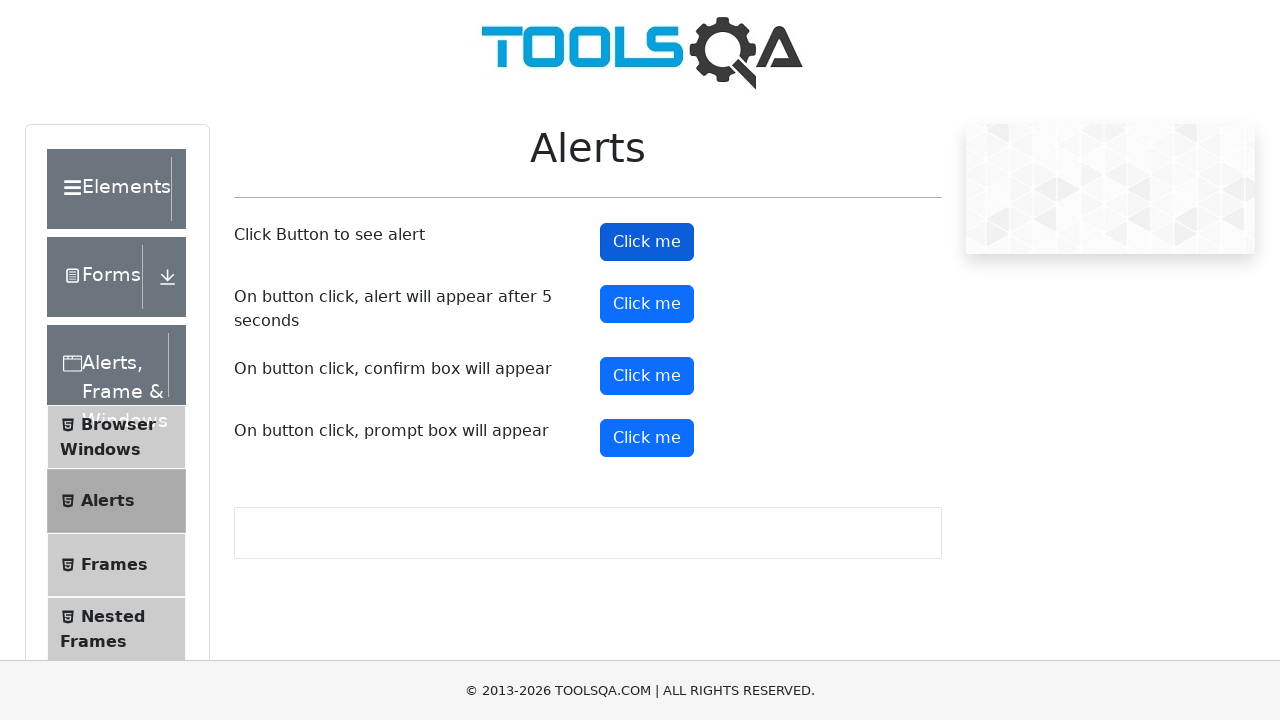

Clicked alert button again to trigger alert with handler at (647, 242) on #alertButton
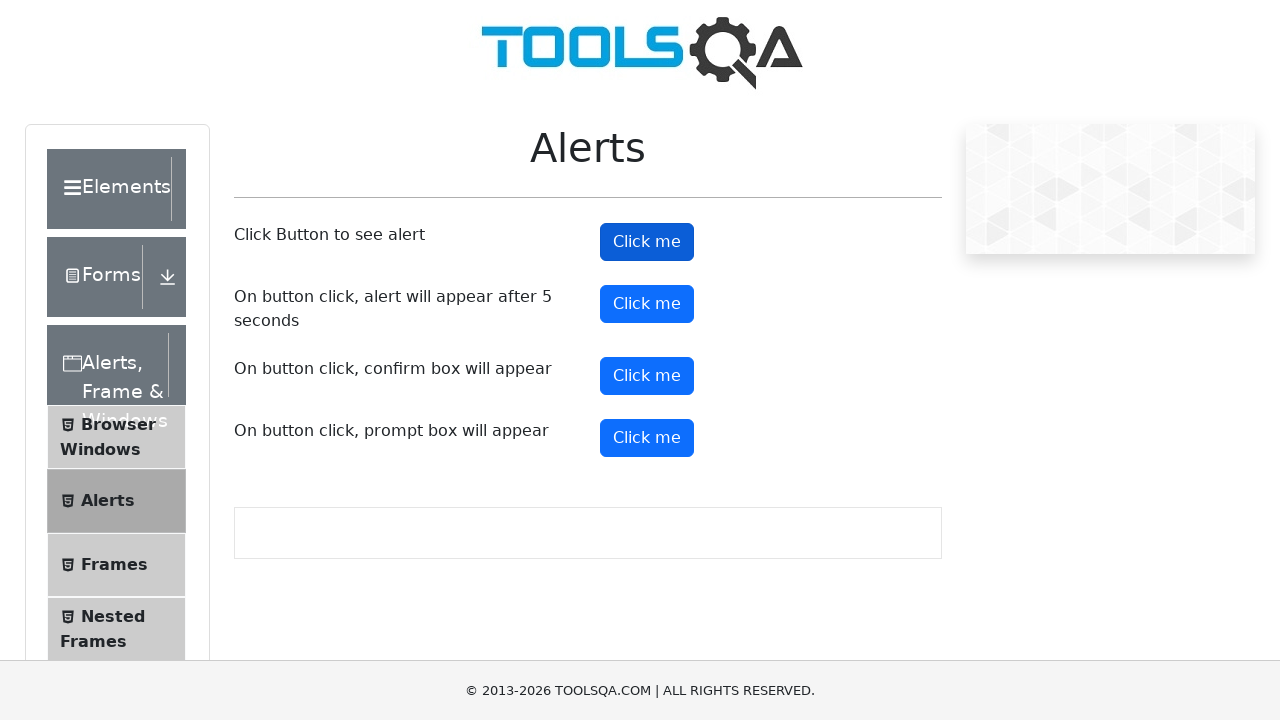

Waited for dialog to be processed
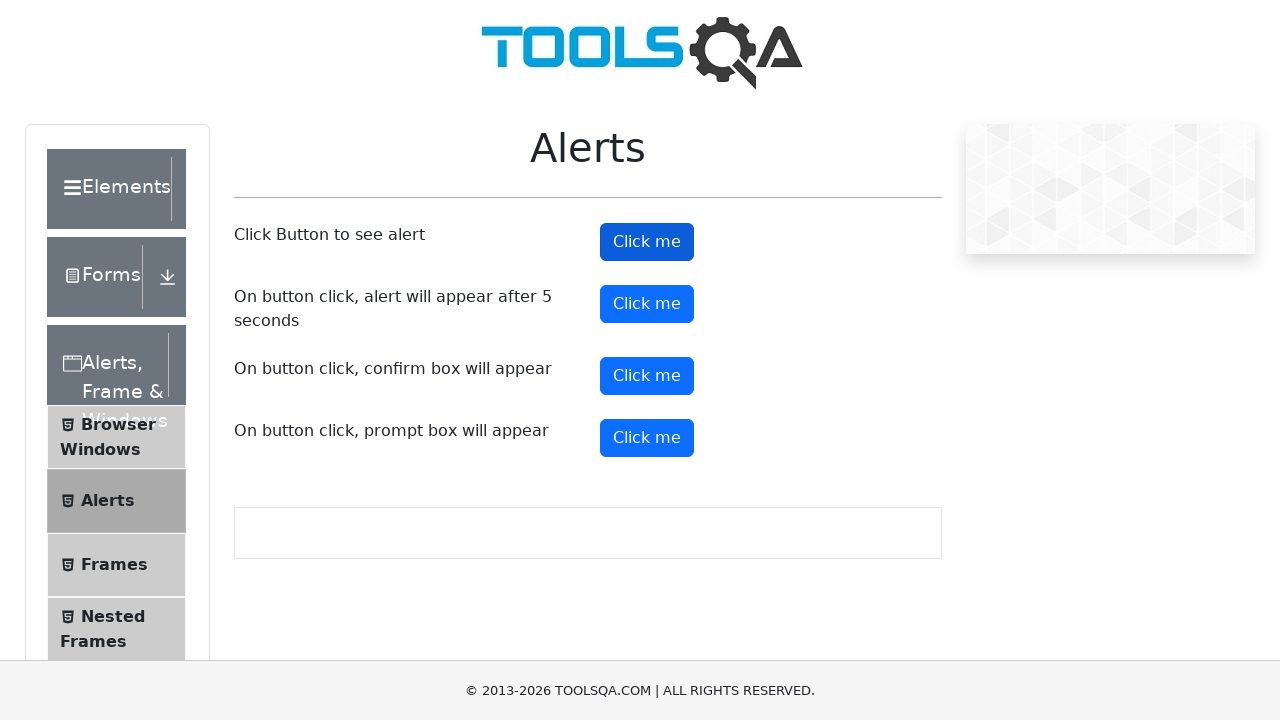

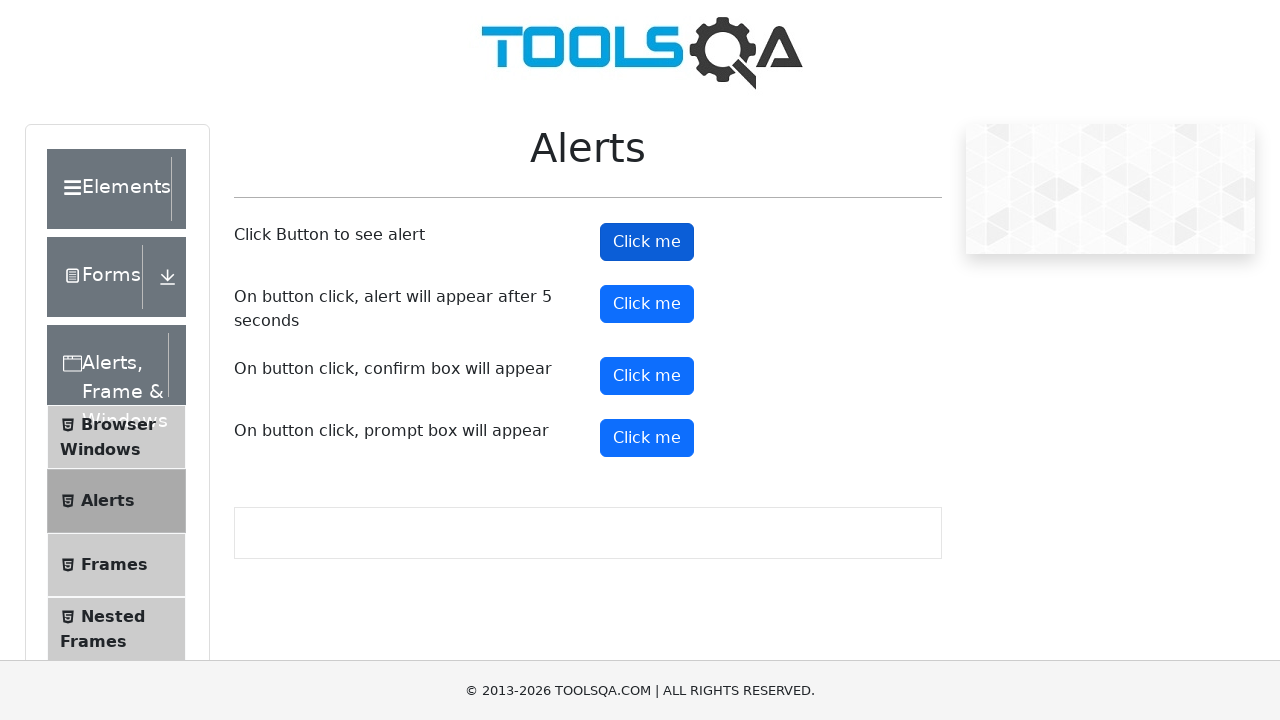